Tests for XSS vulnerabilities by injecting a script payload into all form fields and verifying that the script is not executed or reflected in the page source.

Starting URL: https://www.cyberhotsecurity.cecti.iesmontsia.cat/contact/

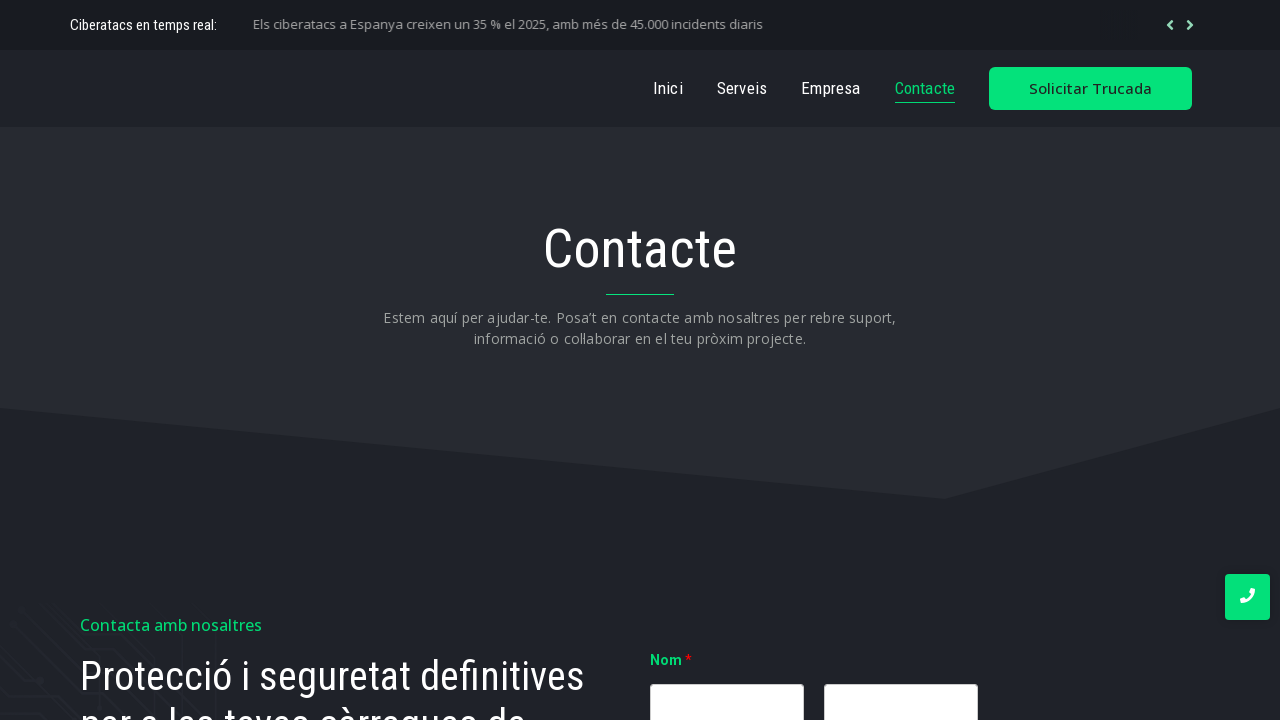

Waited for contact form to load
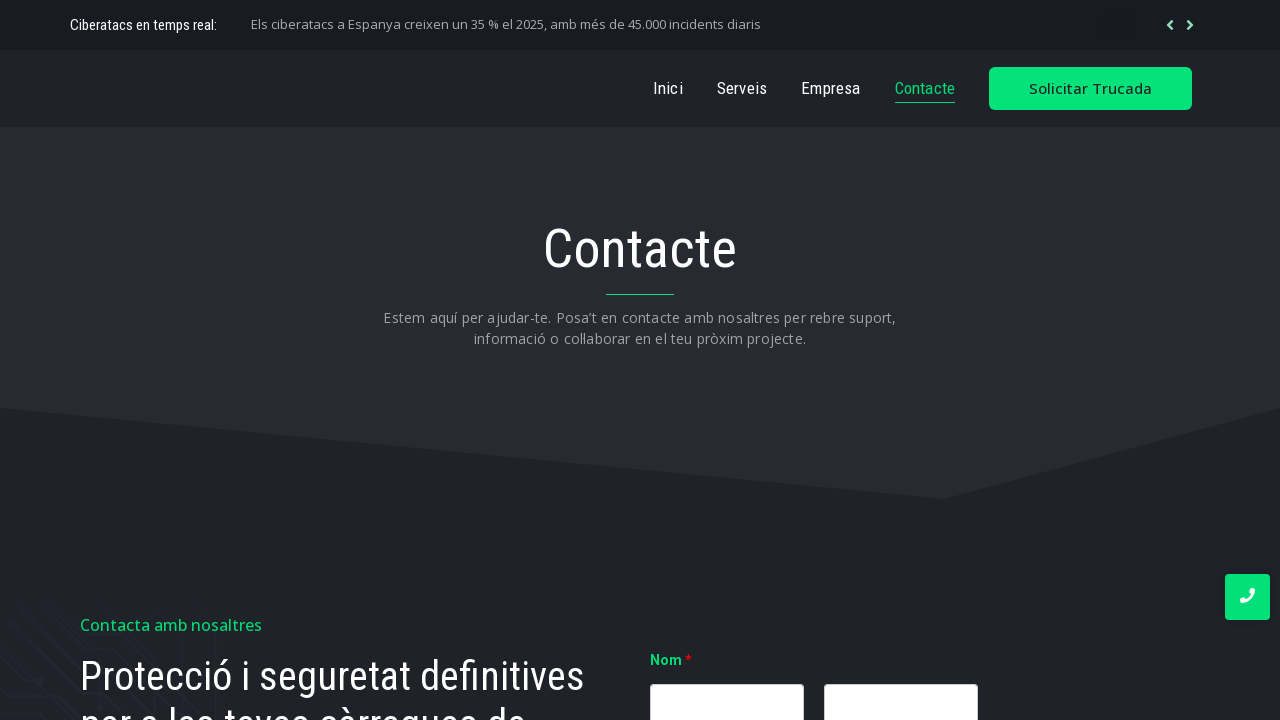

Injected XSS payload into first name field on #wpforms-2234-field_1
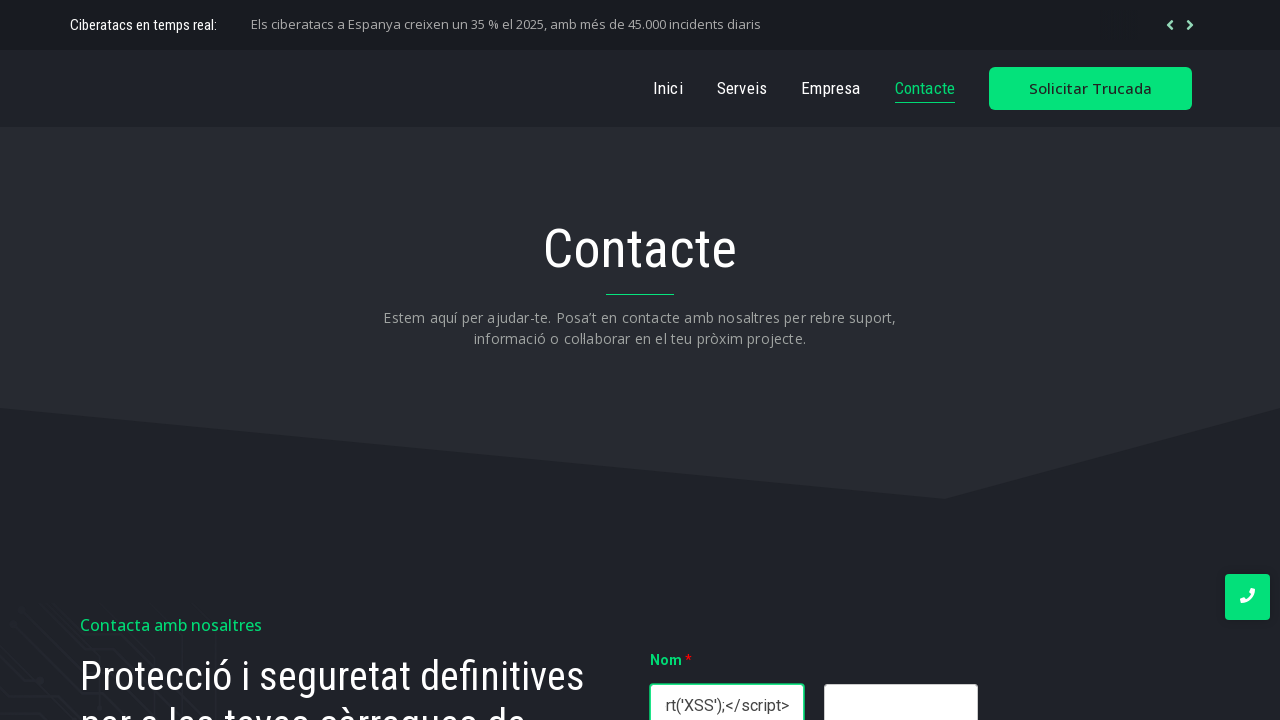

Injected XSS payload into last name field on #wpforms-2234-field_1-last
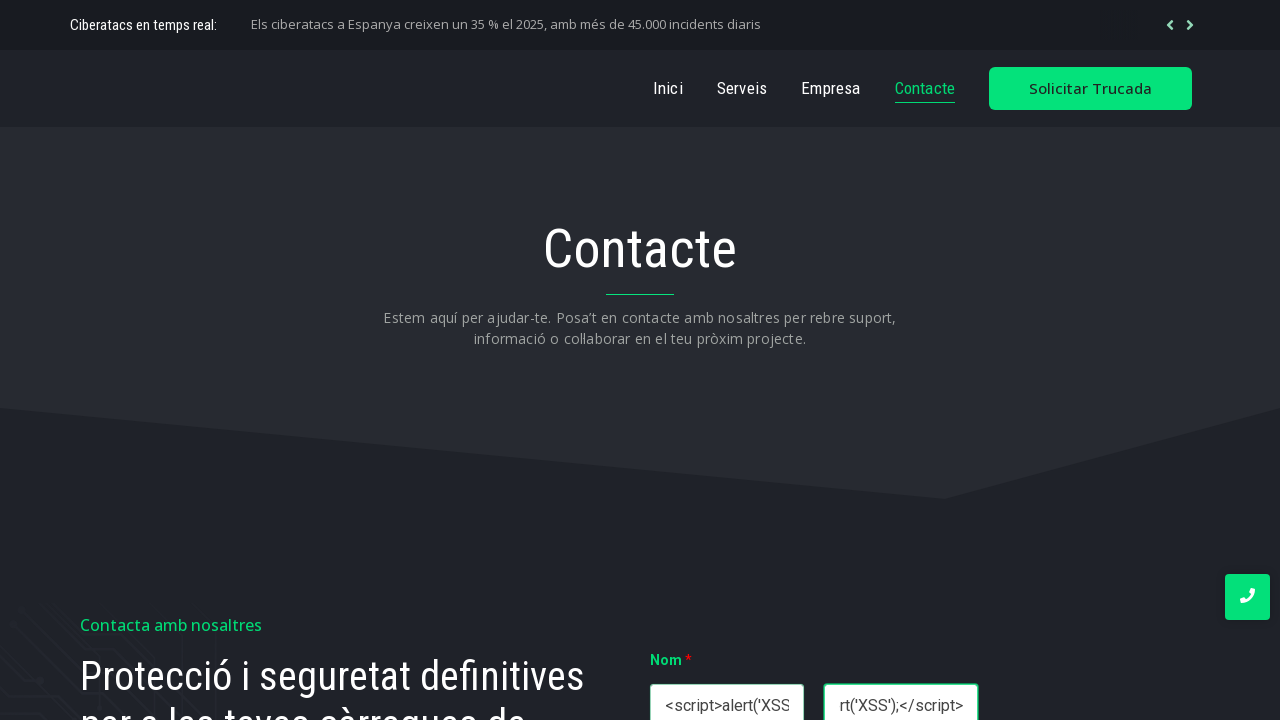

Injected XSS payload into email field on #wpforms-2234-field_2
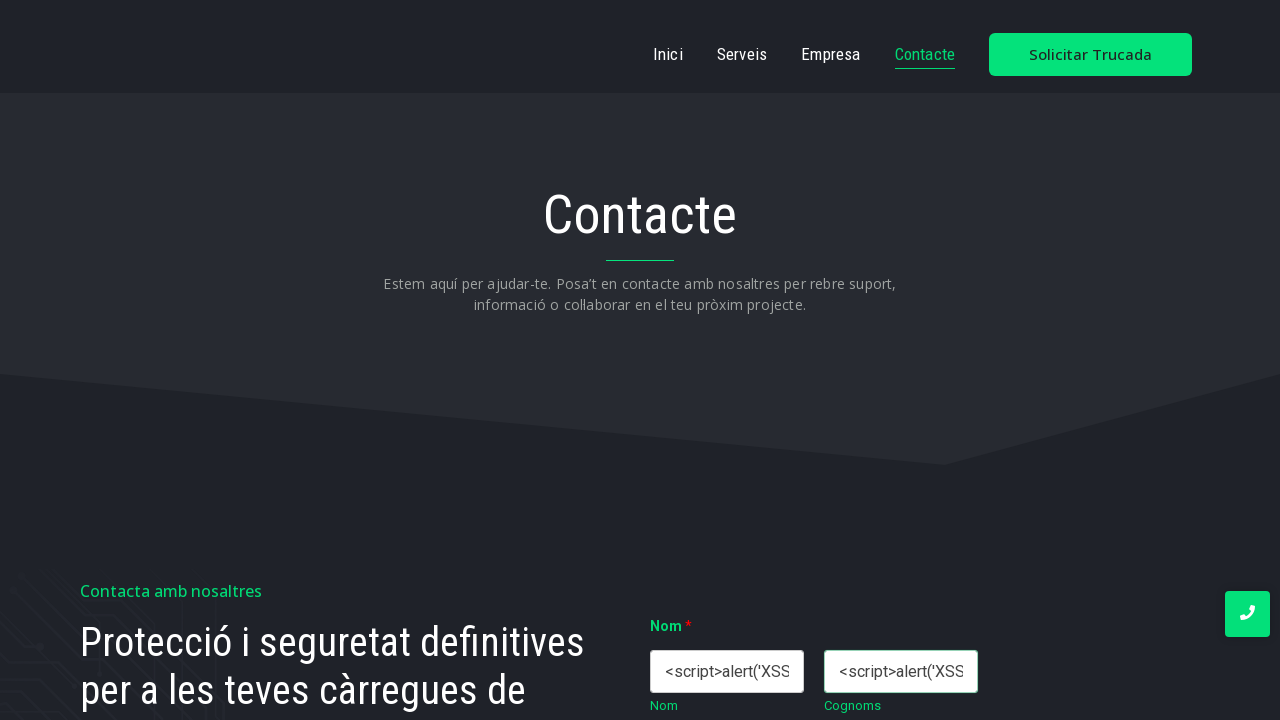

Injected XSS payload into message field on #wpforms-2234-field_3
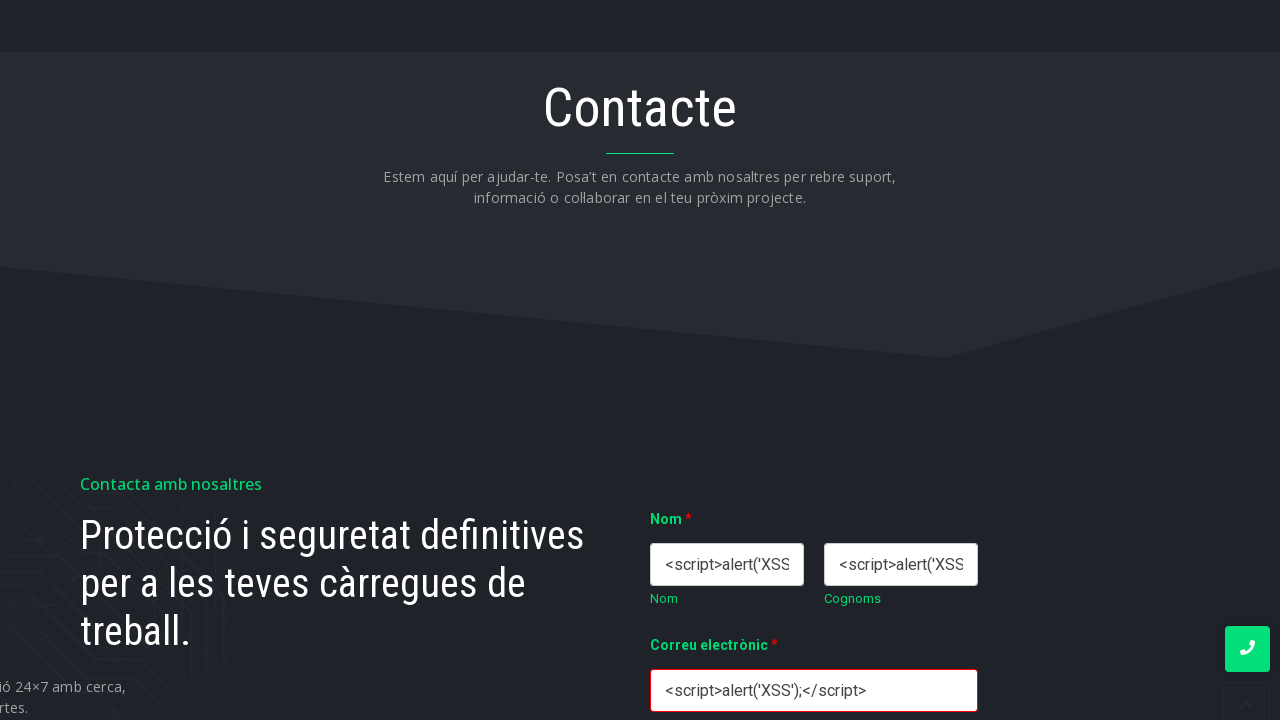

Clicked form submit button at (686, 360) on #wpforms-submit-2234
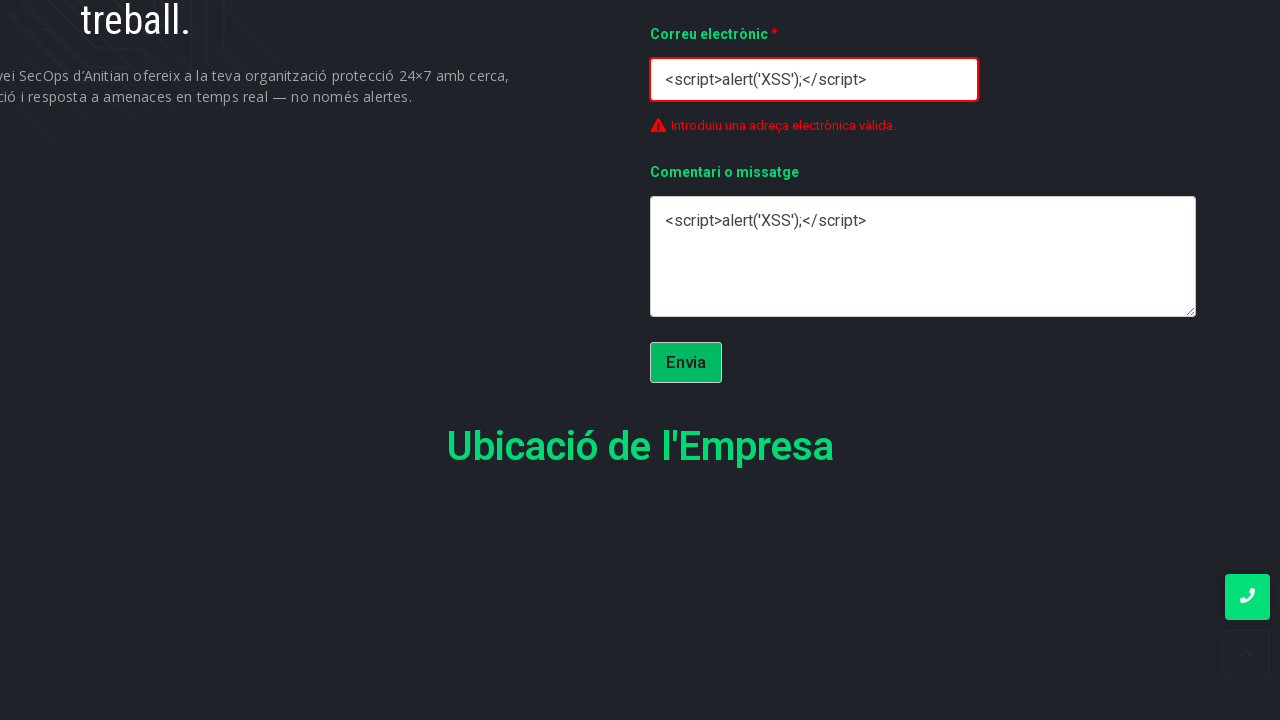

Waited for form submission to complete
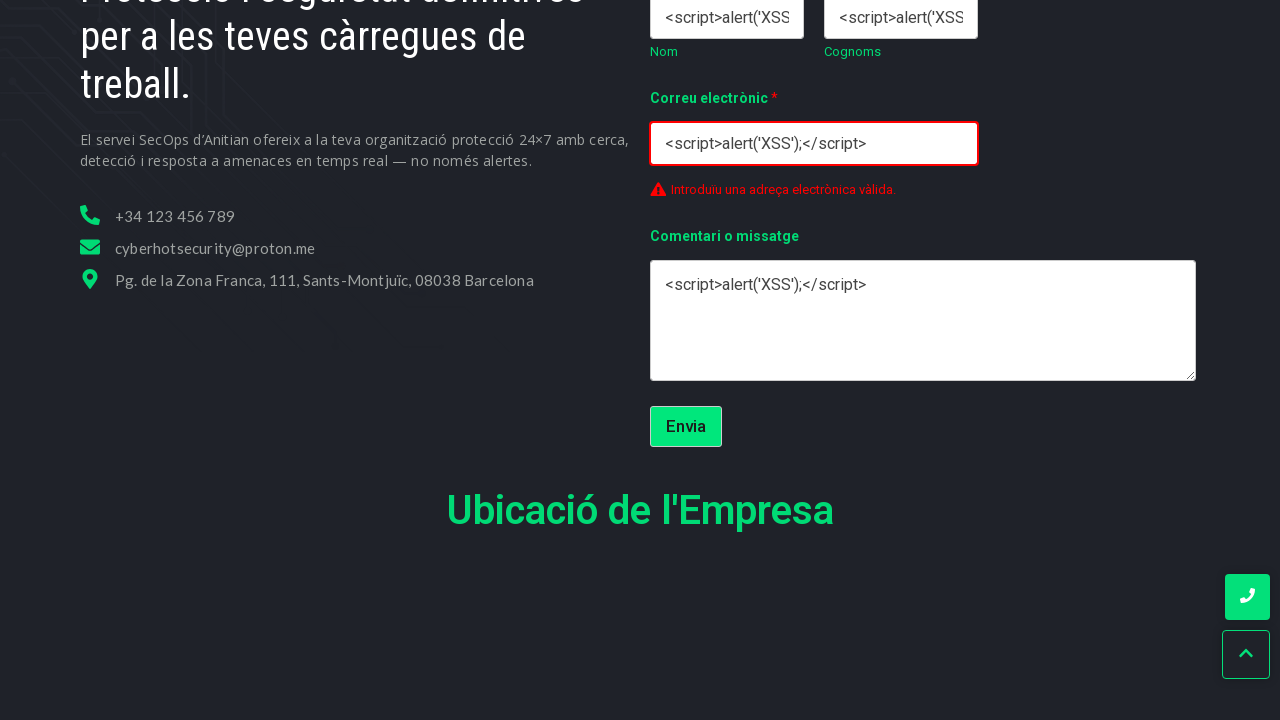

Retrieved page content for XSS payload verification
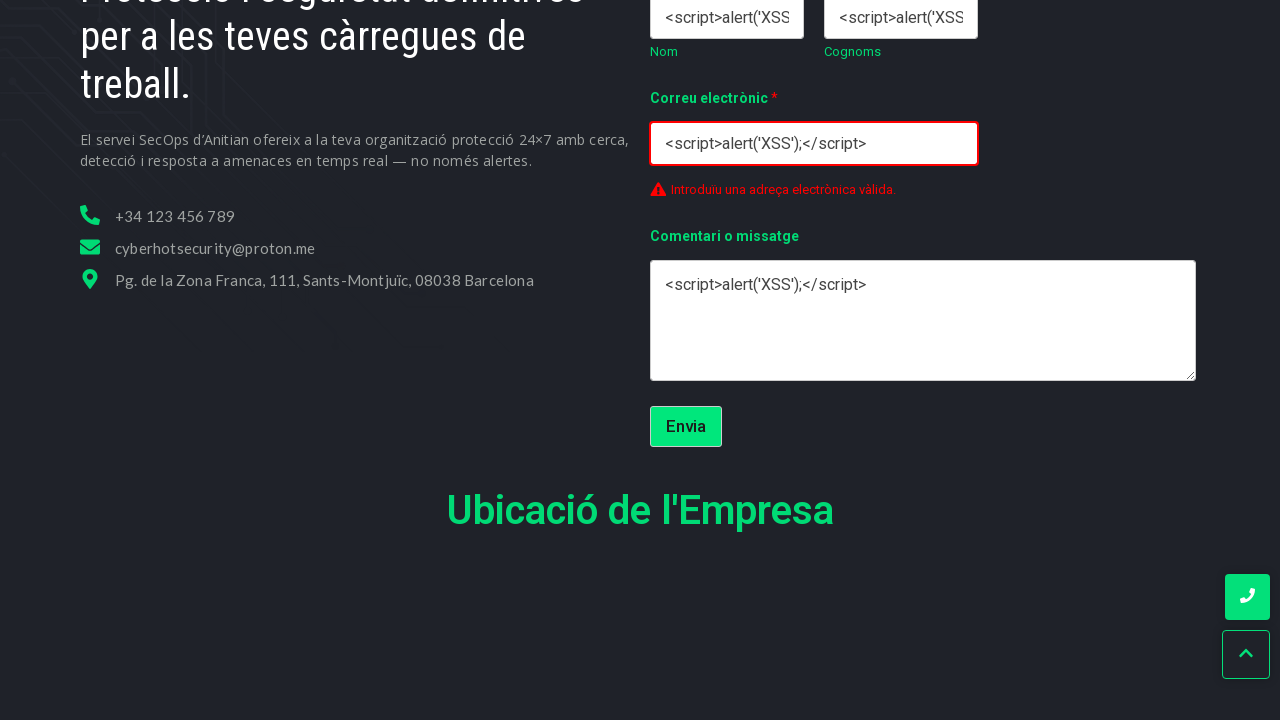

Verified XSS payload is not present in page source - test passed
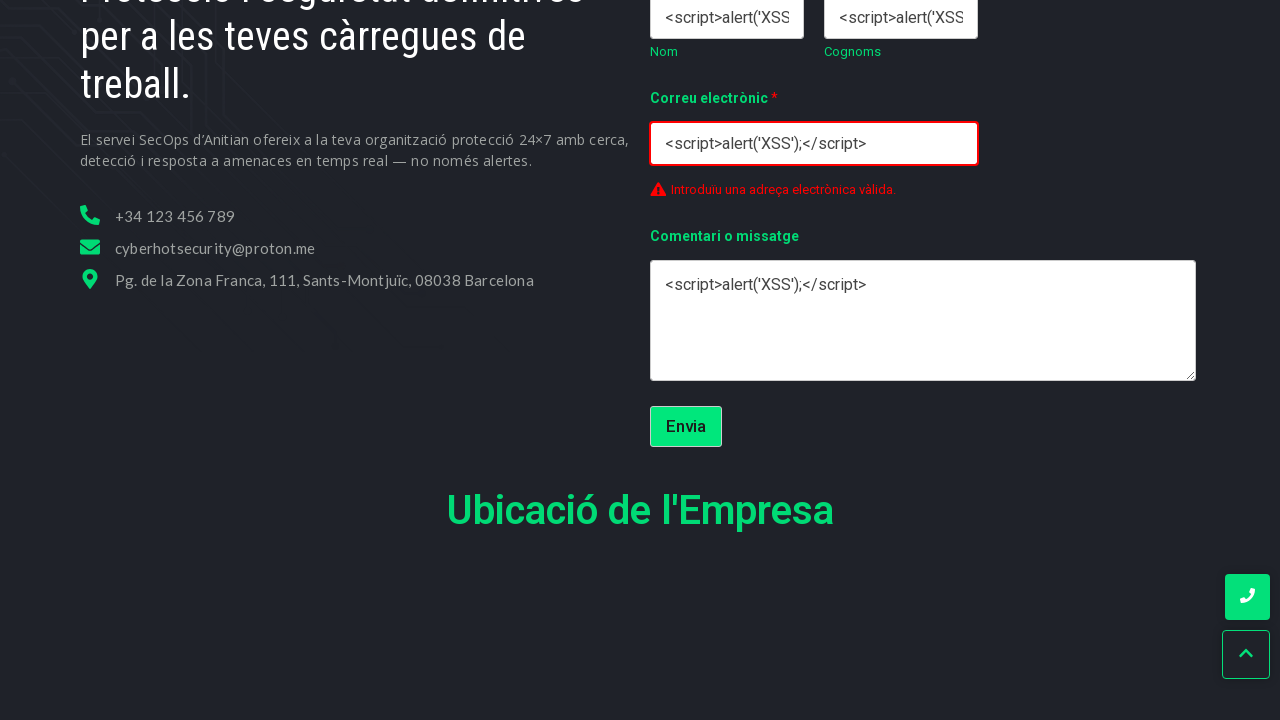

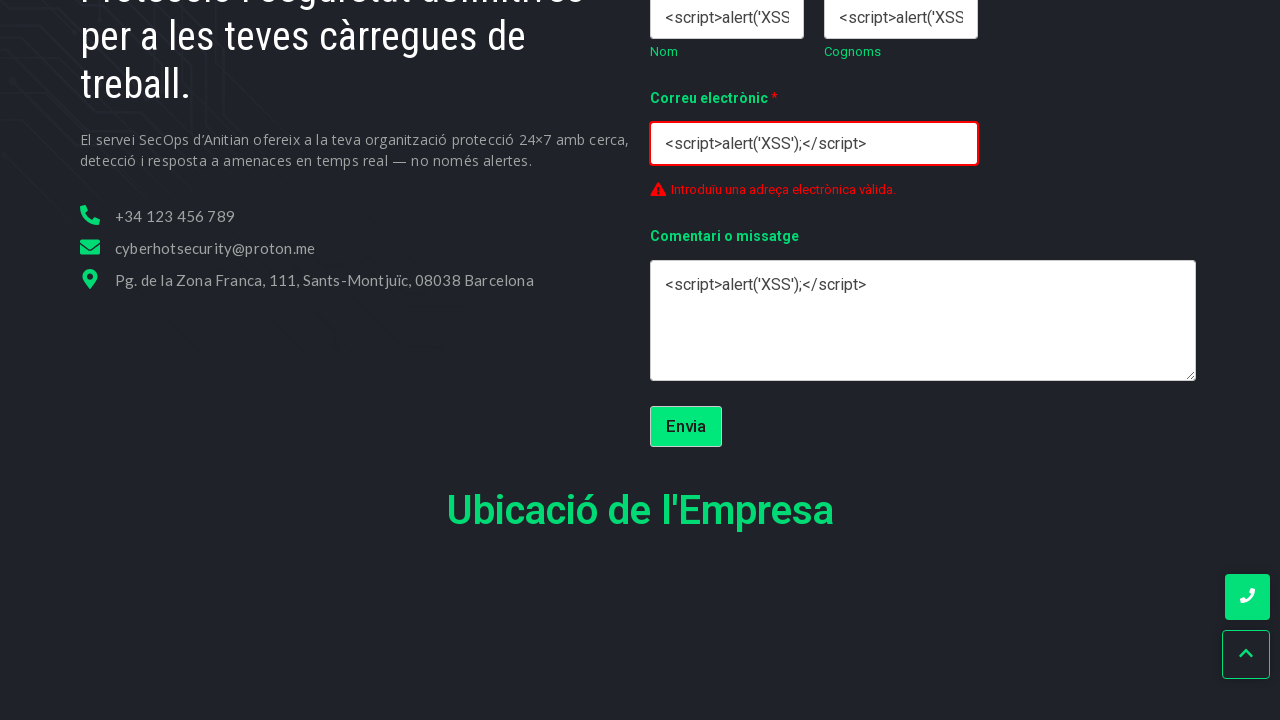